Tests JavaScript alert box functionality by clicking the alert button, accepting the alert dialog, and verifying the result text is displayed correctly.

Starting URL: http://the-internet.herokuapp.com/javascript_alerts

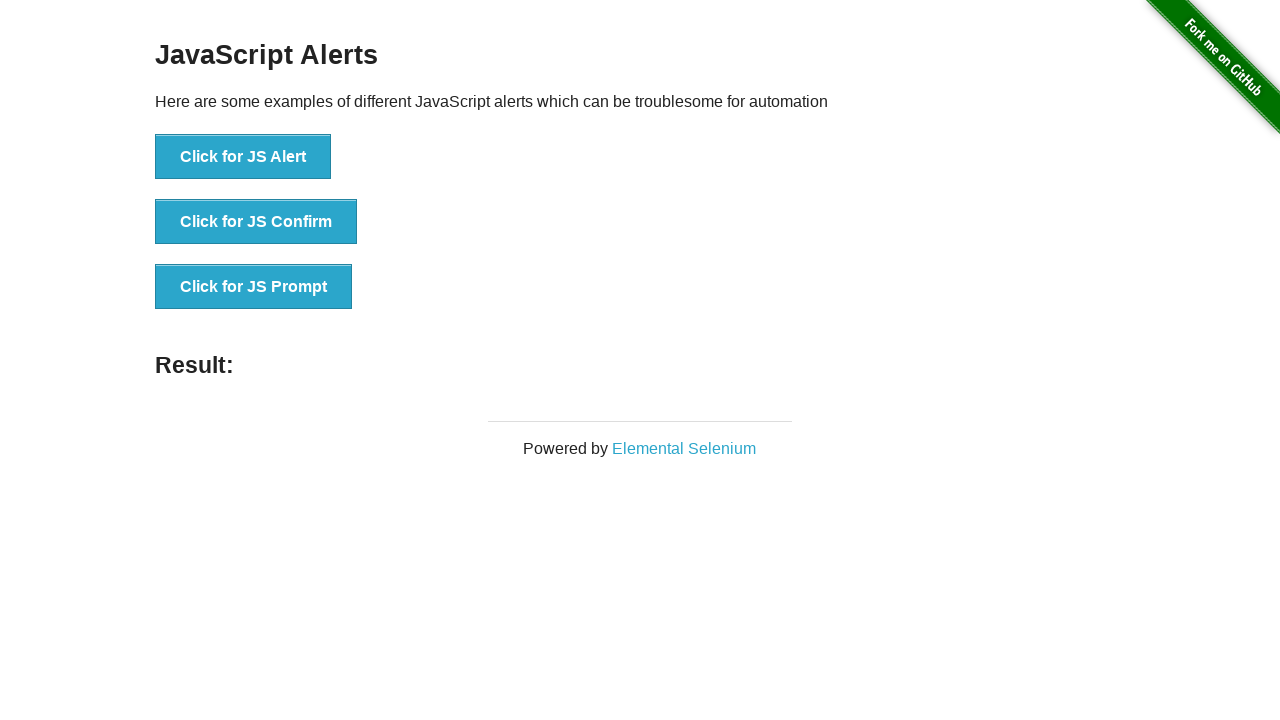

Clicked the JS Alert button at (243, 157) on xpath=//button[contains(text(),'Click for JS Alert')]
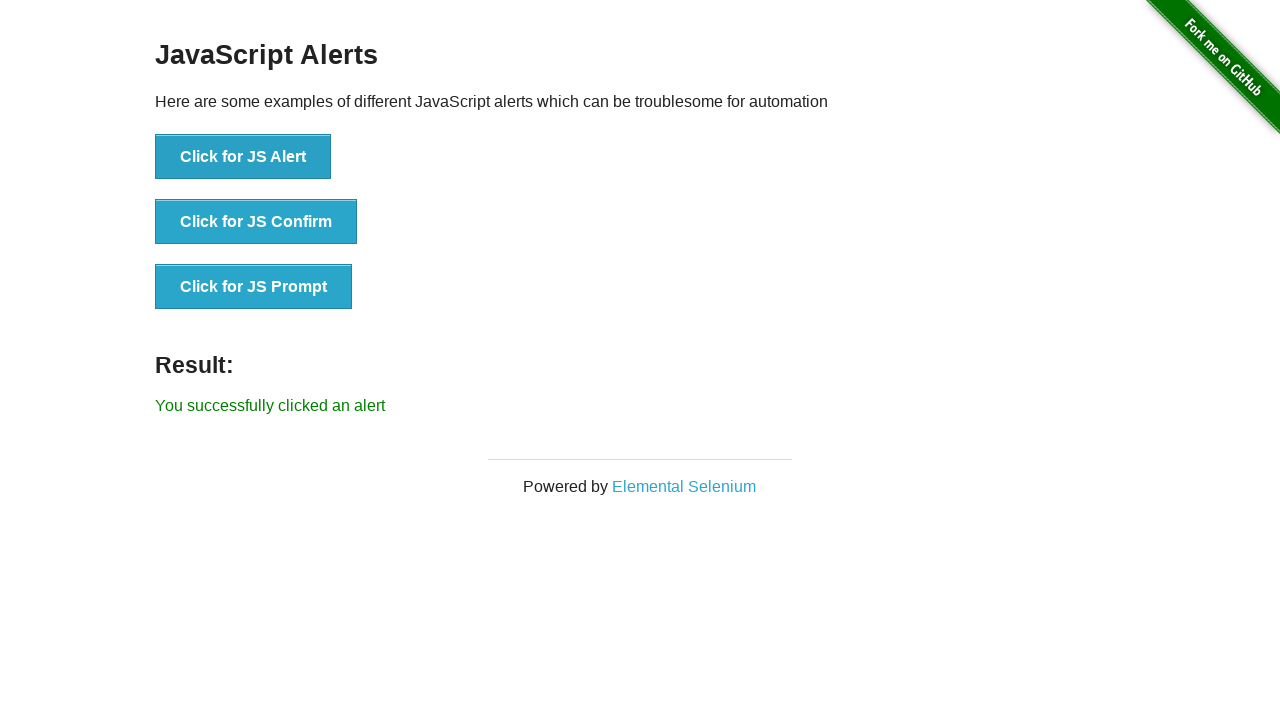

Set up dialog handler to accept alerts
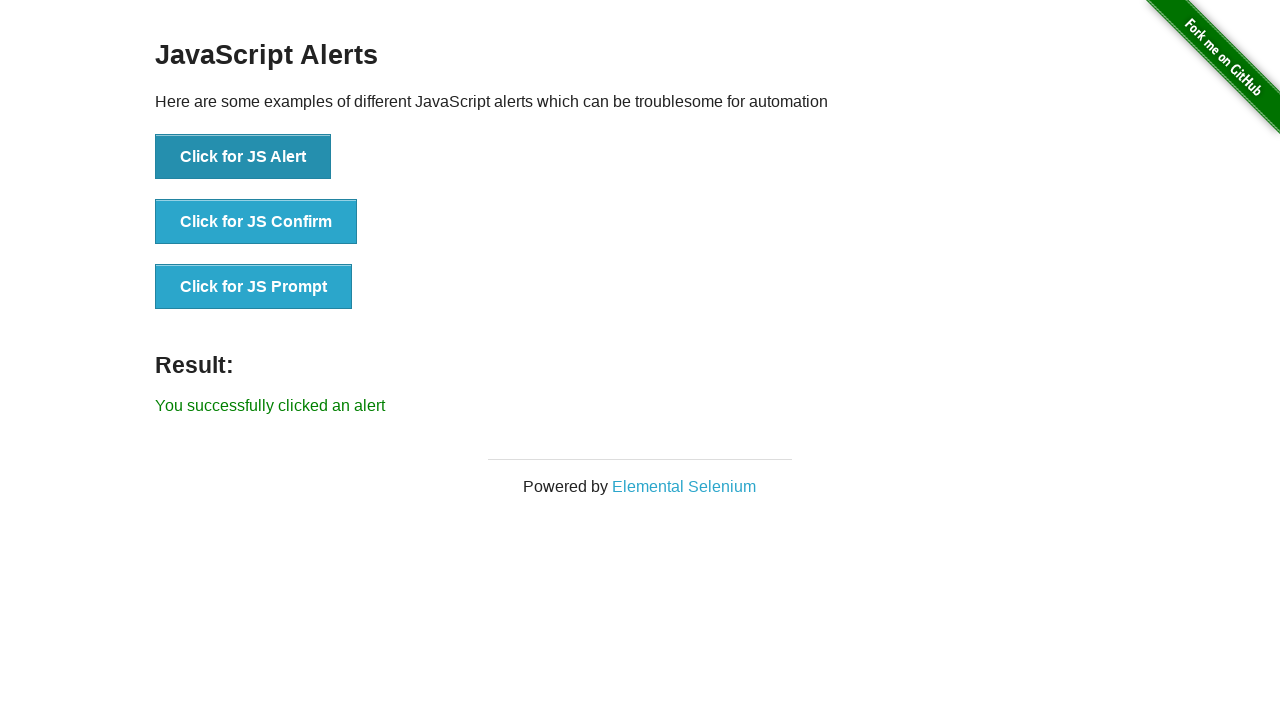

Result text element appeared
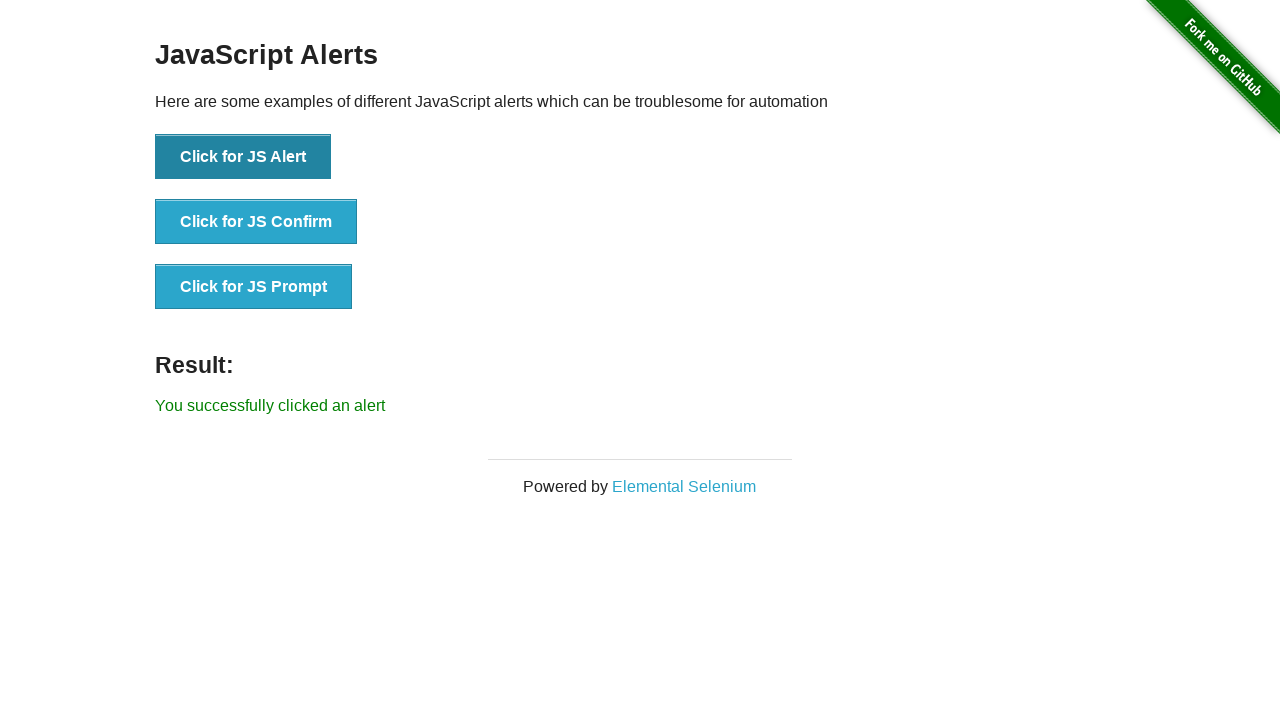

Updated dialog handler with message logging
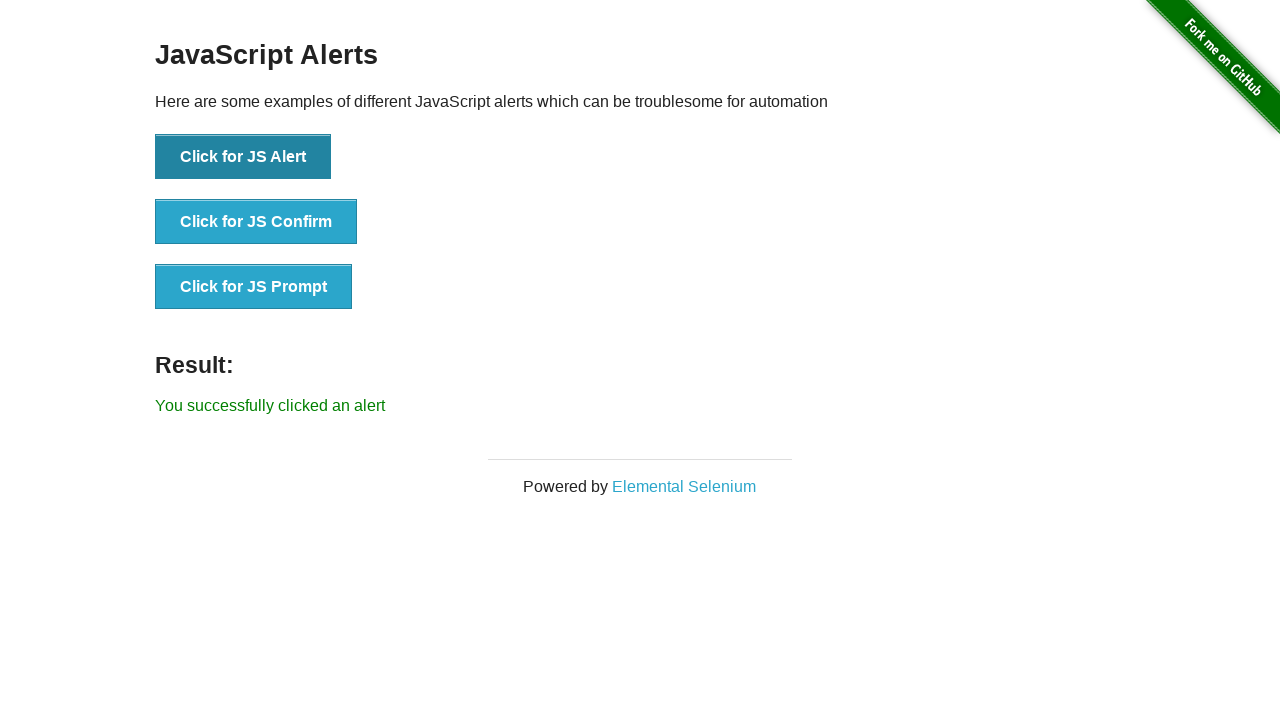

Clicked the JS Alert button again at (243, 157) on xpath=//button[contains(text(),'Click for JS Alert')]
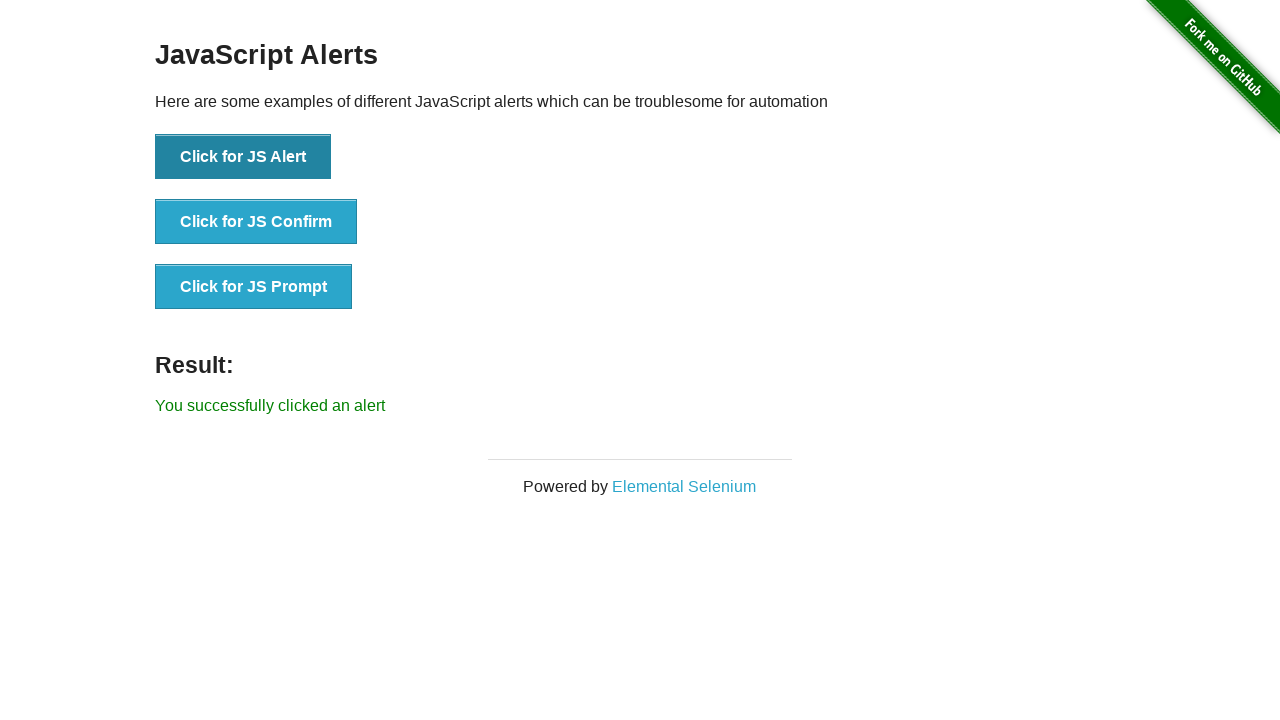

Verified success message 'You successfully clicked an alert' is displayed
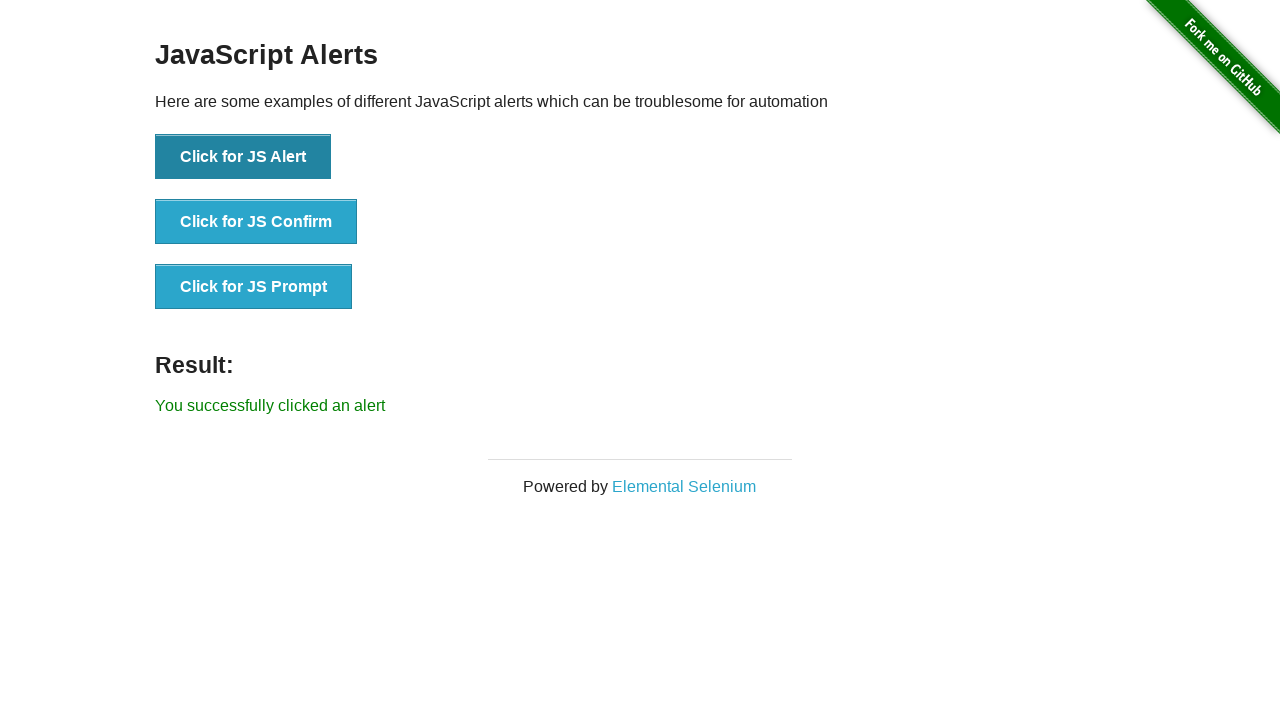

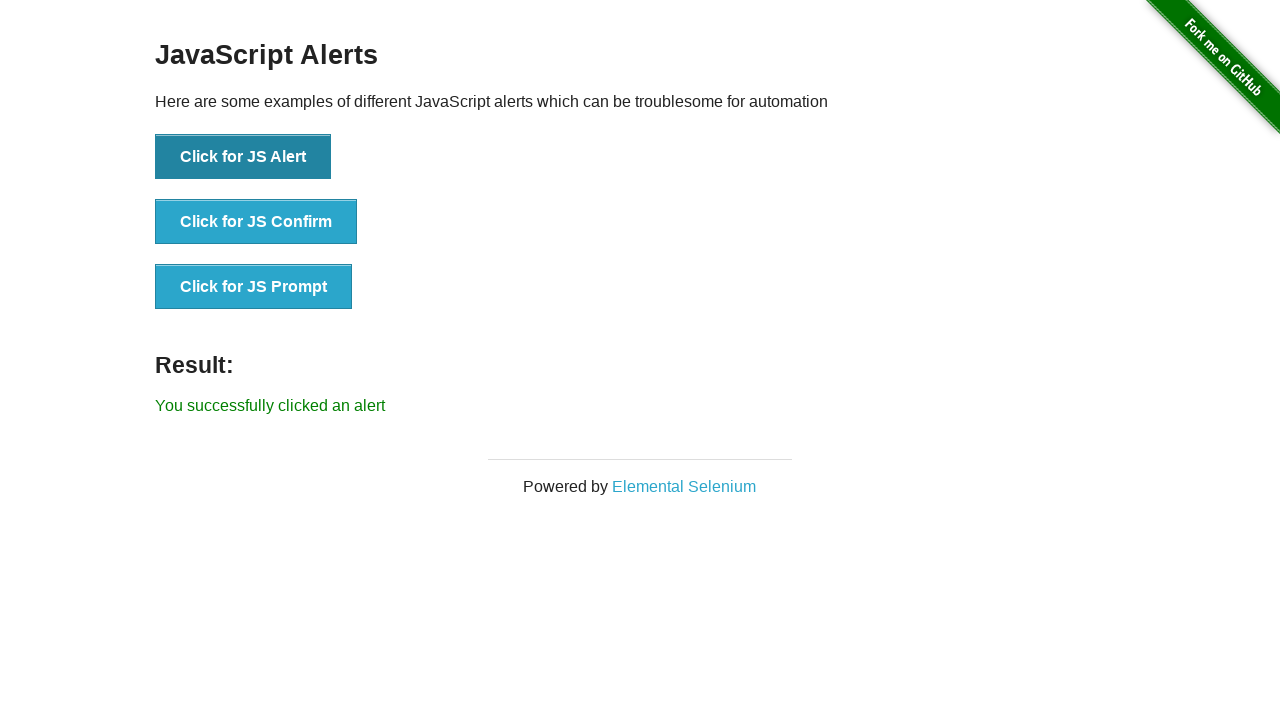